Tests Python.org search functionality by entering "django" in the search field and submitting the form

Starting URL: https://python.org

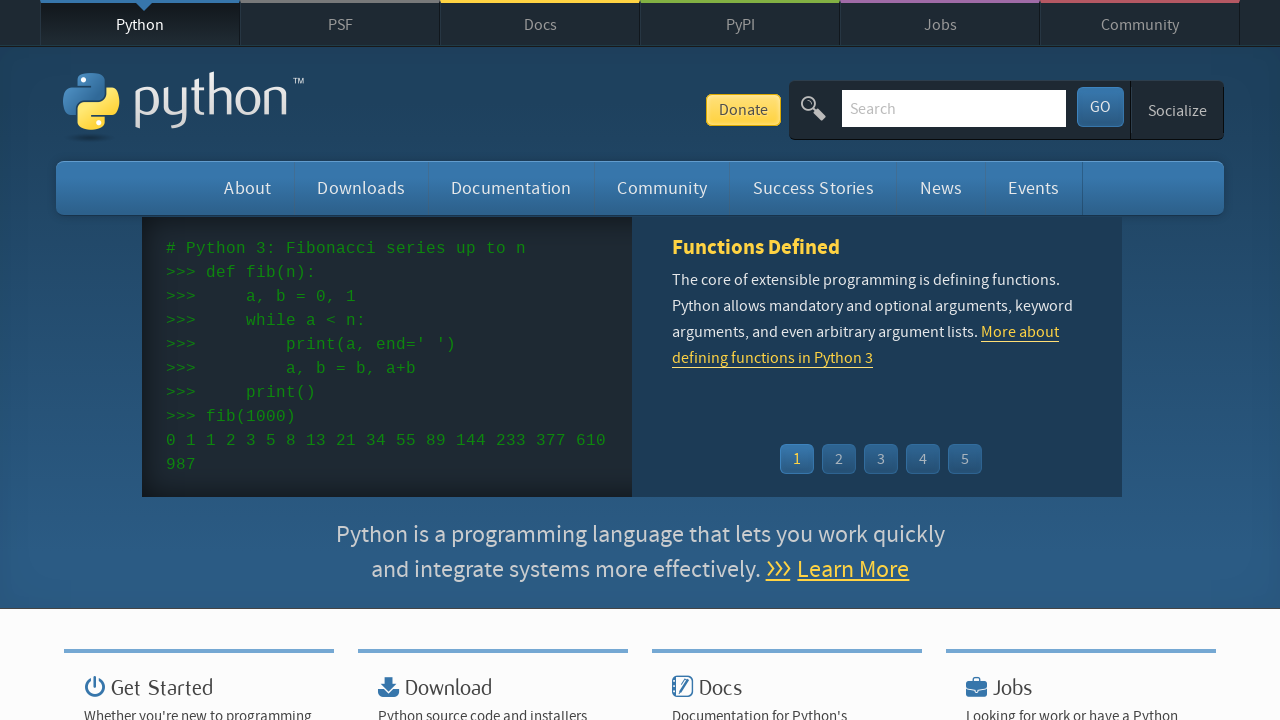

Filled search field with 'django' on #id-search-field
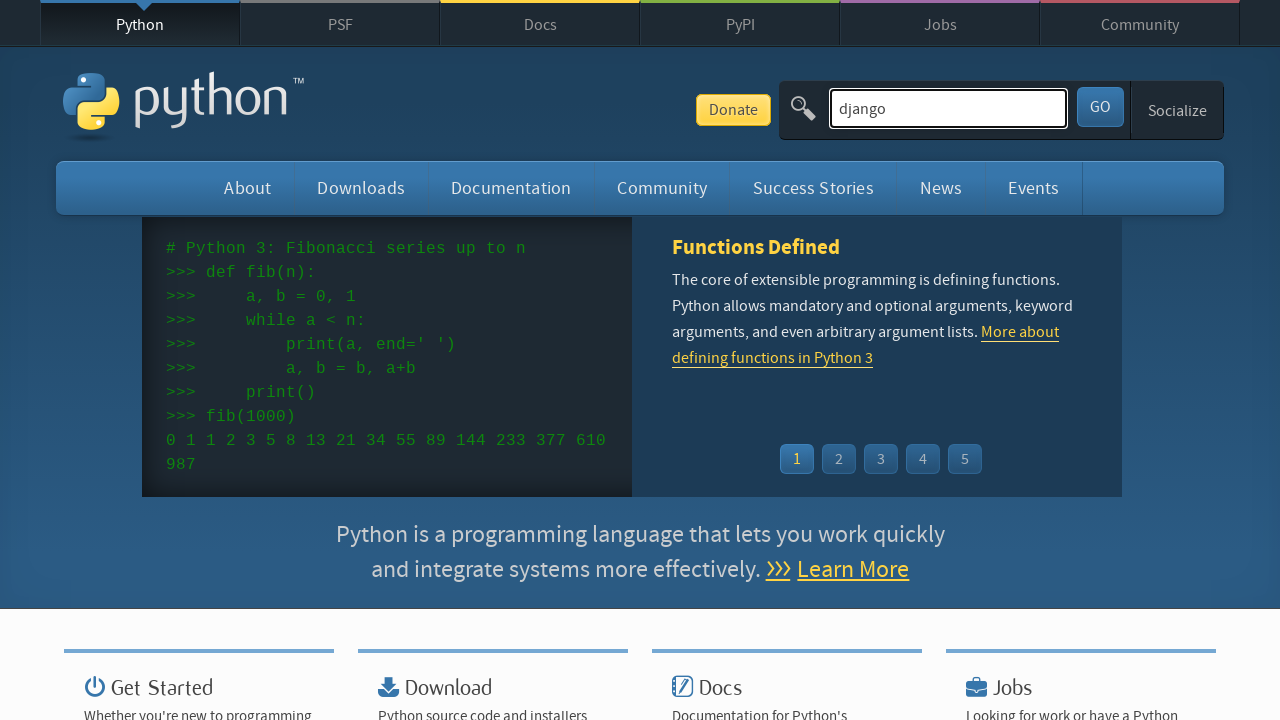

Clicked submit button to search for django at (1100, 107) on #submit
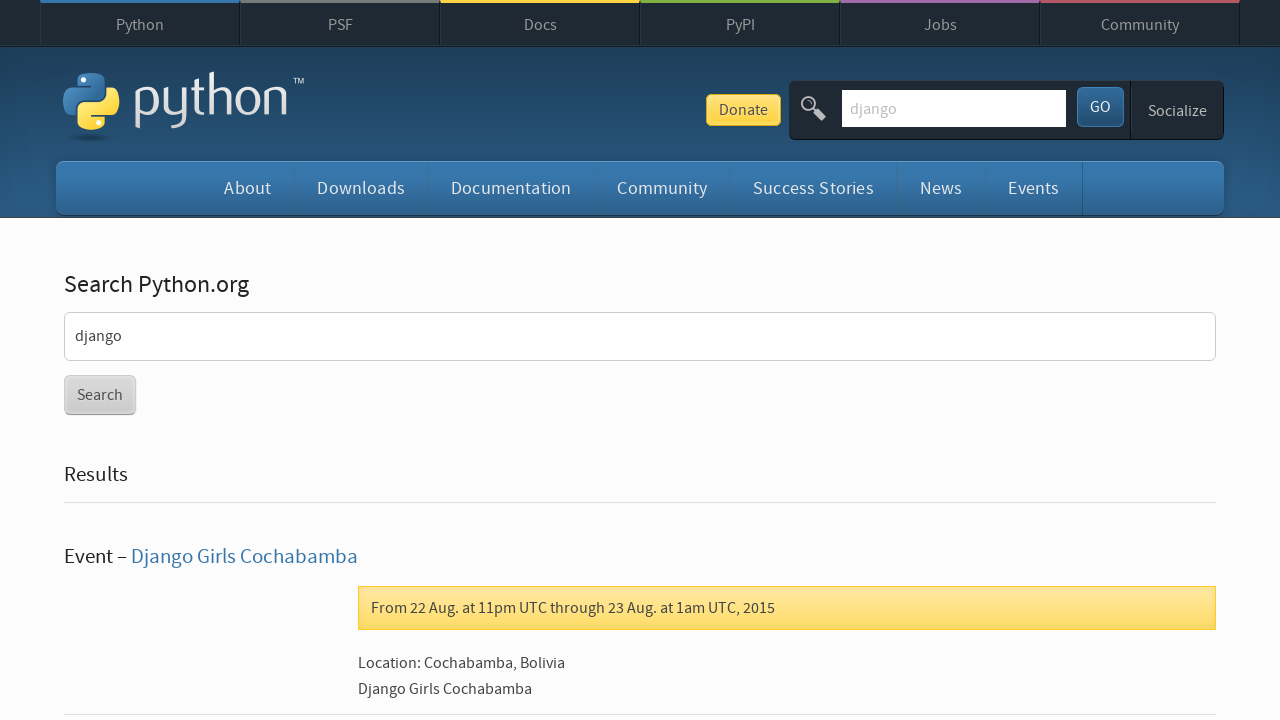

Search results loaded successfully
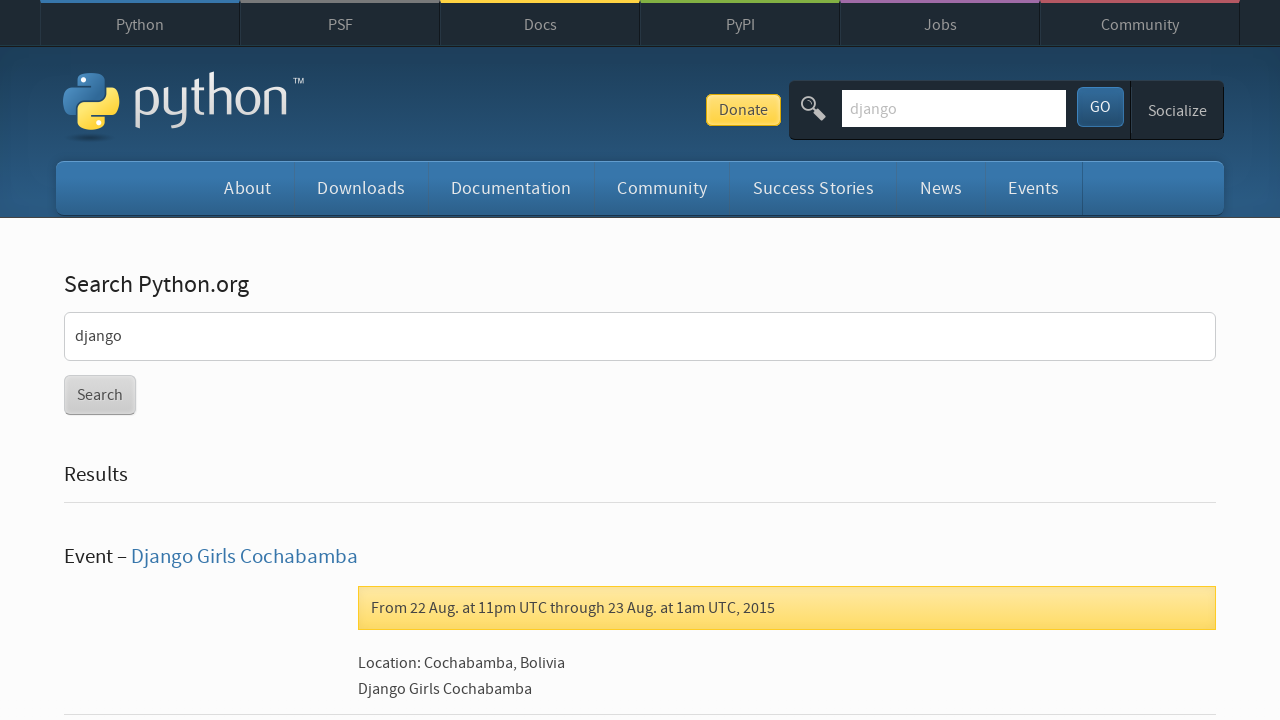

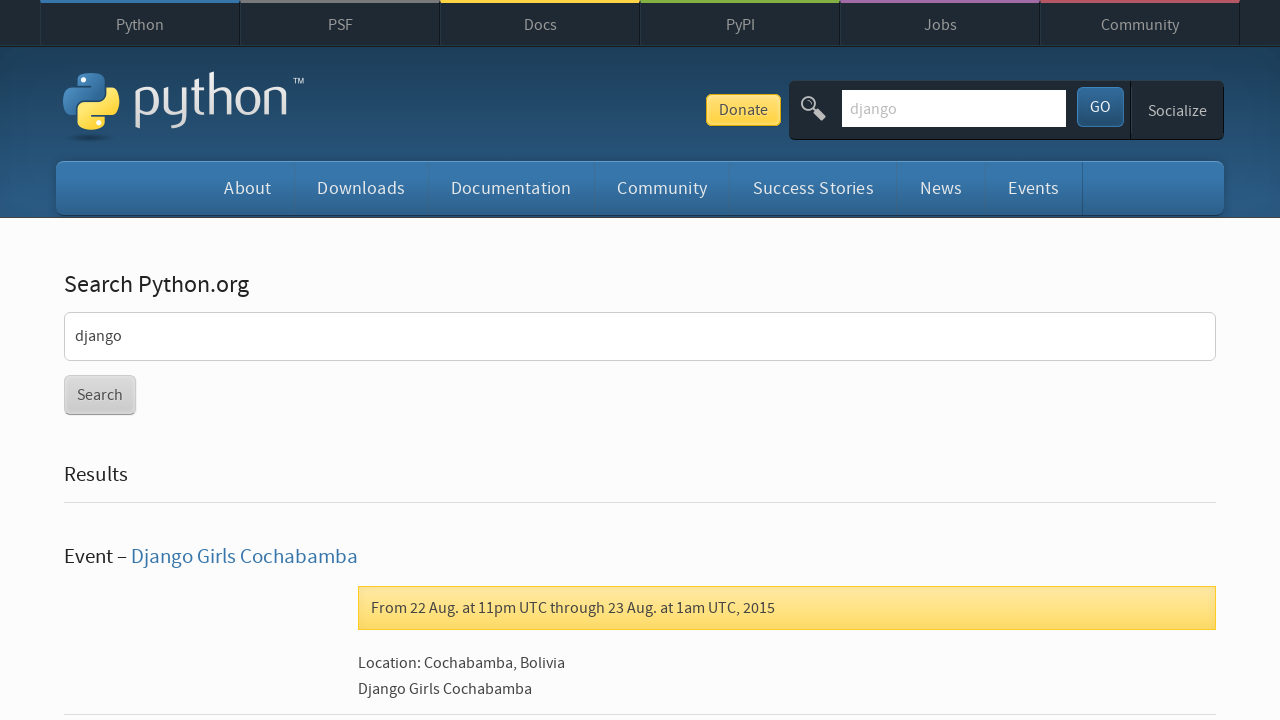